Tests drag and drop by offset interaction by dragging an element by calculated offset to reach the drop target

Starting URL: https://selenium.dev/selenium/web/mouse_interaction.html

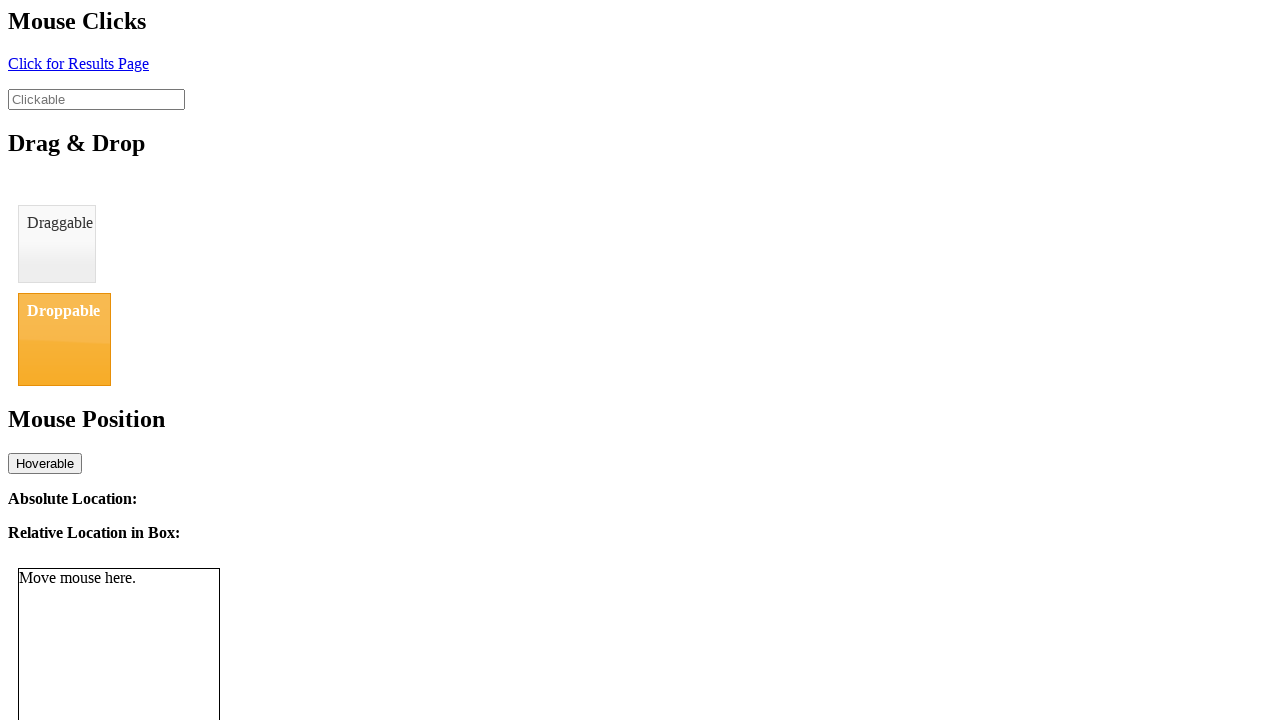

Located draggable element with ID 'draggable'
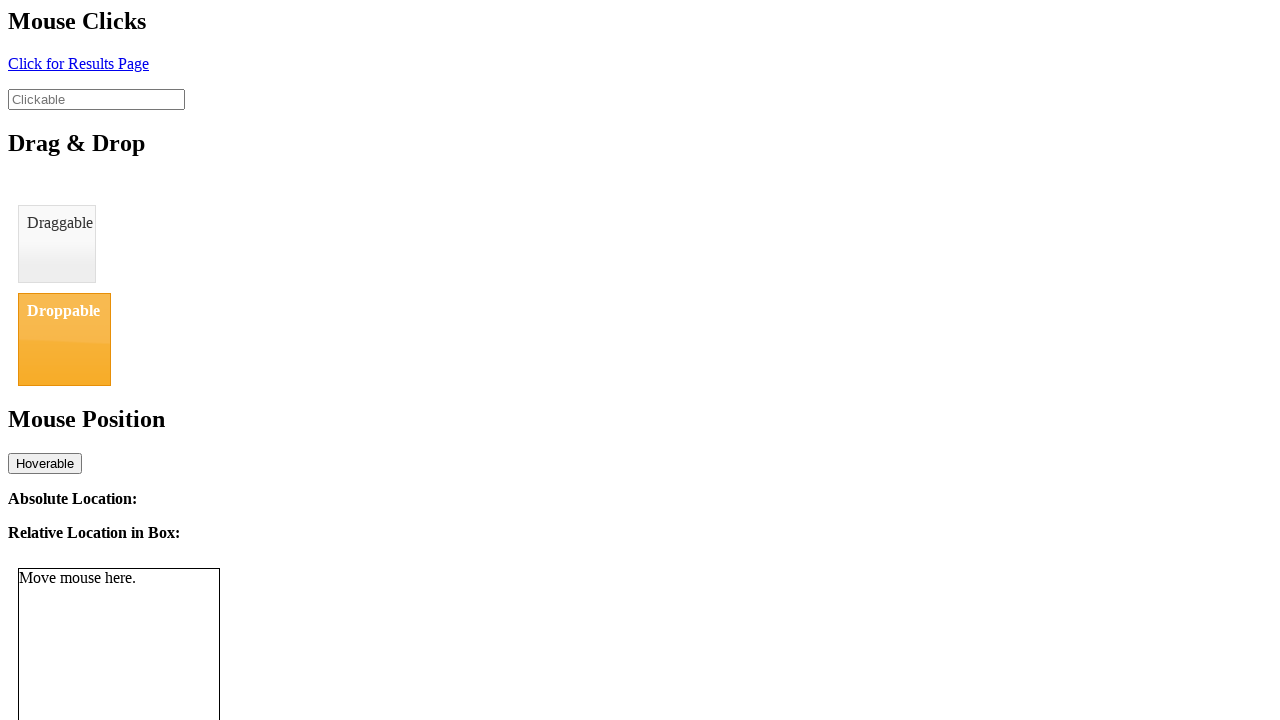

Located droppable target element with ID 'droppable'
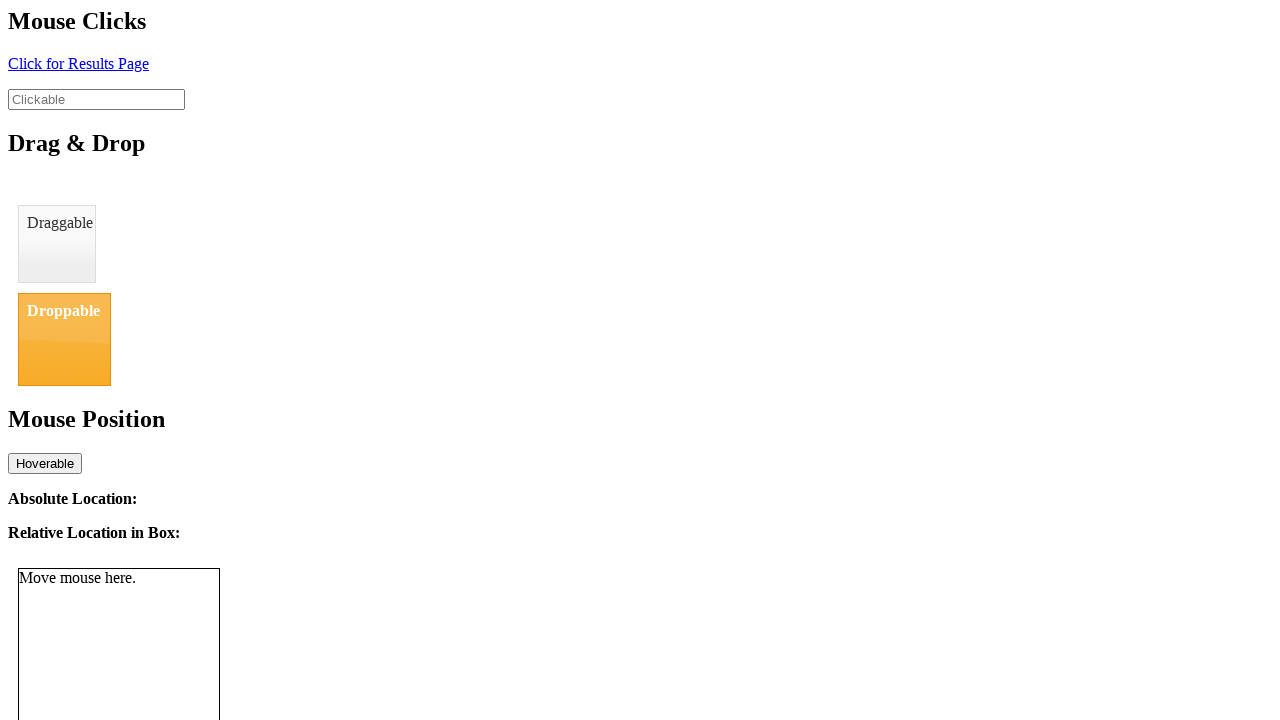

Dragged element to droppable target using drag_to() at (64, 339)
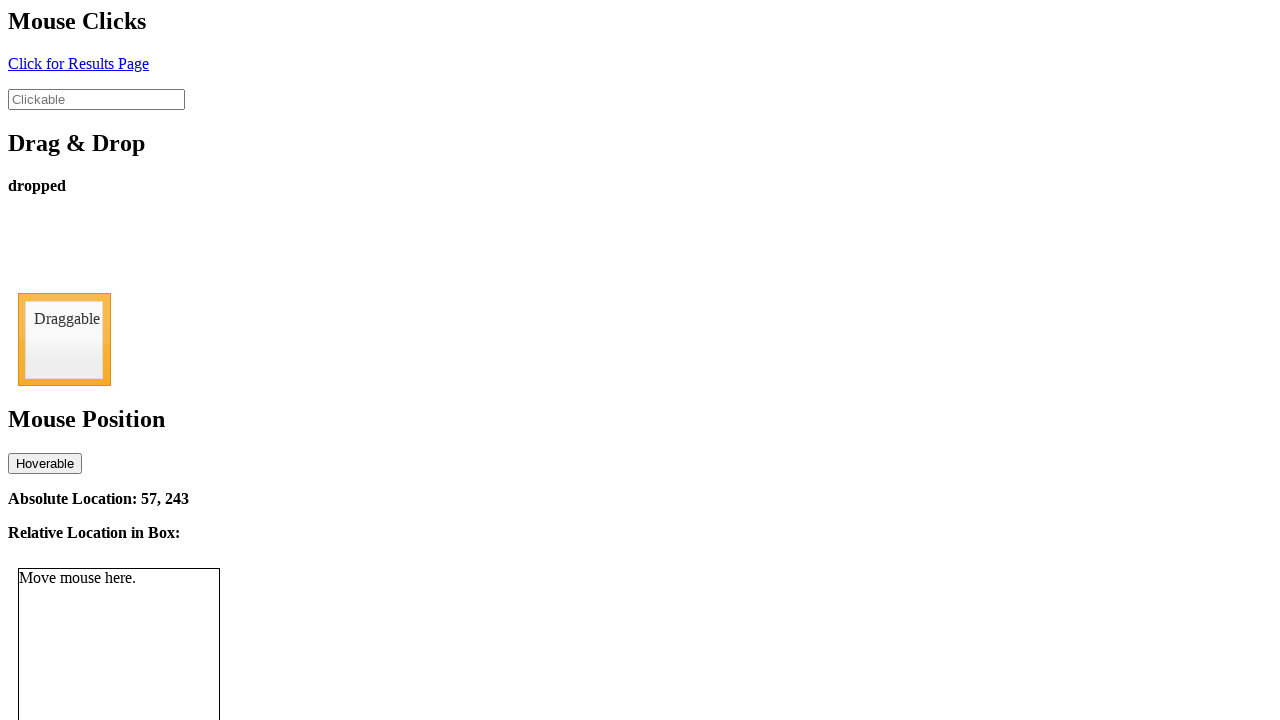

Verified drop-status element displays 'dropped'
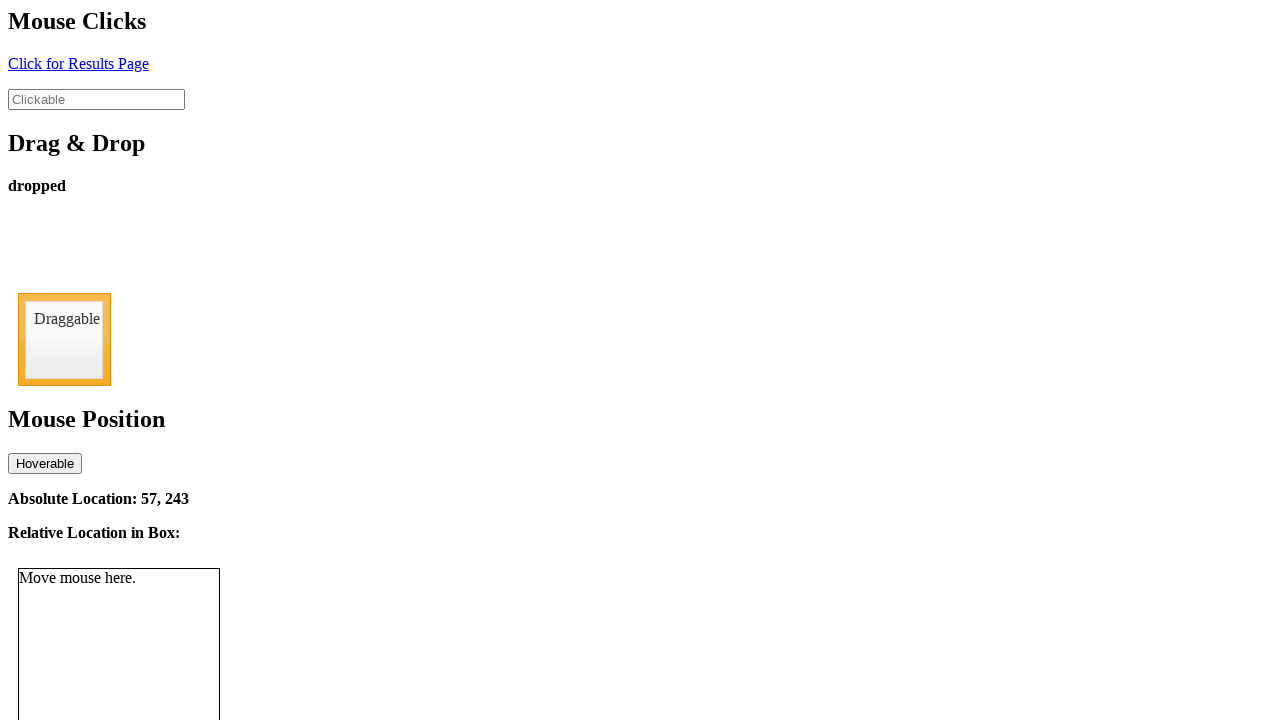

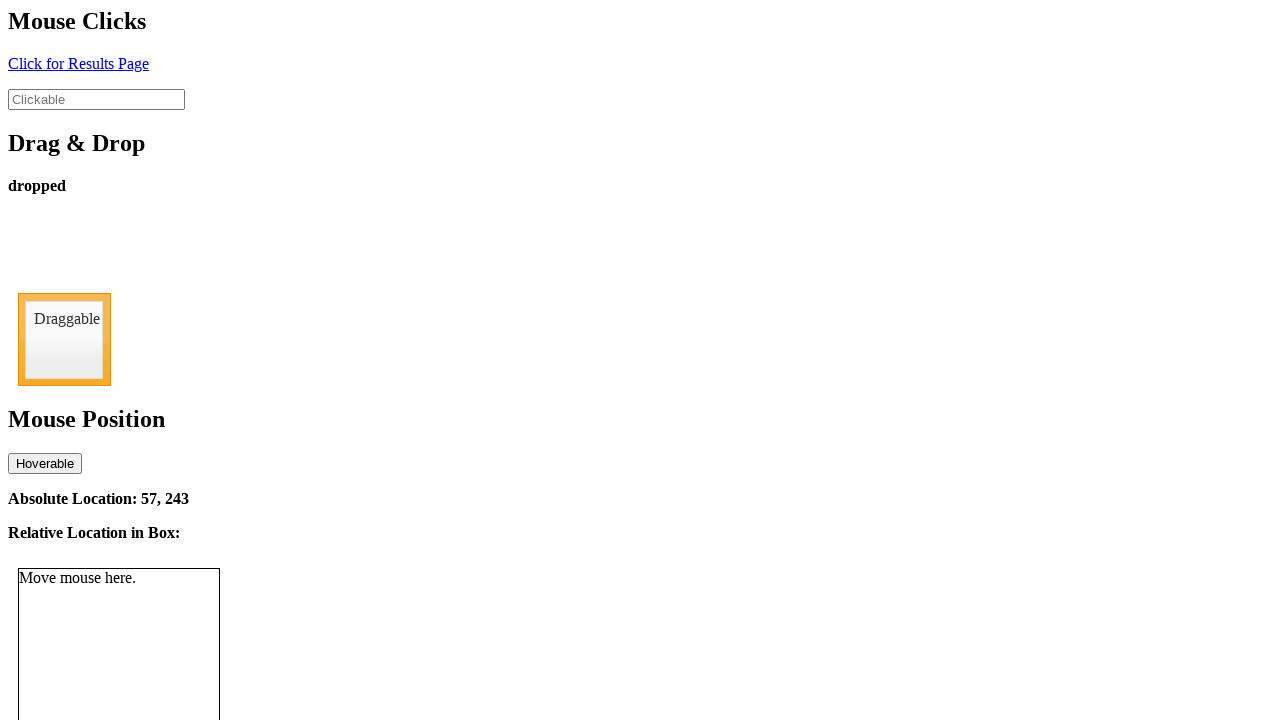